Tests a math challenge form by reading a value from the page, calculating the answer using a logarithmic formula, filling the answer field, checking a checkbox, selecting a radio button, and submitting the form.

Starting URL: http://suninjuly.github.io/math.html

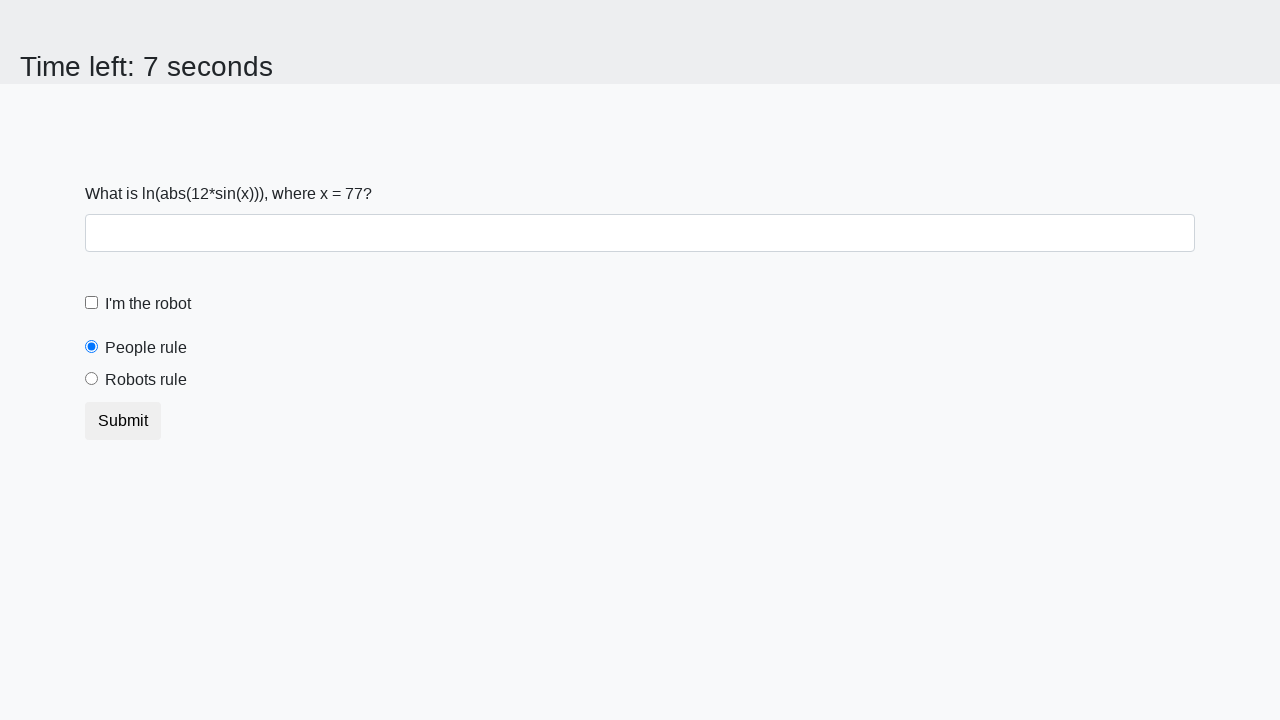

Retrieved x value from the page
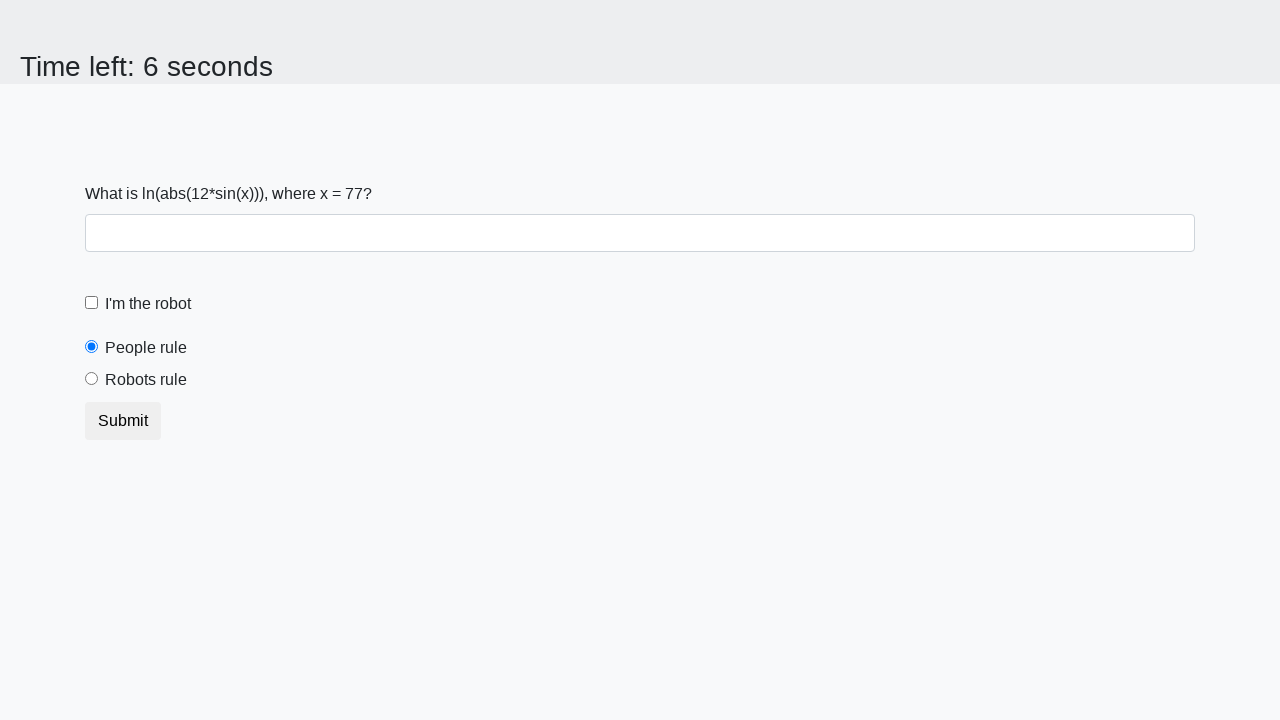

Calculated answer using logarithmic formula: log(abs(12*sin(x)))
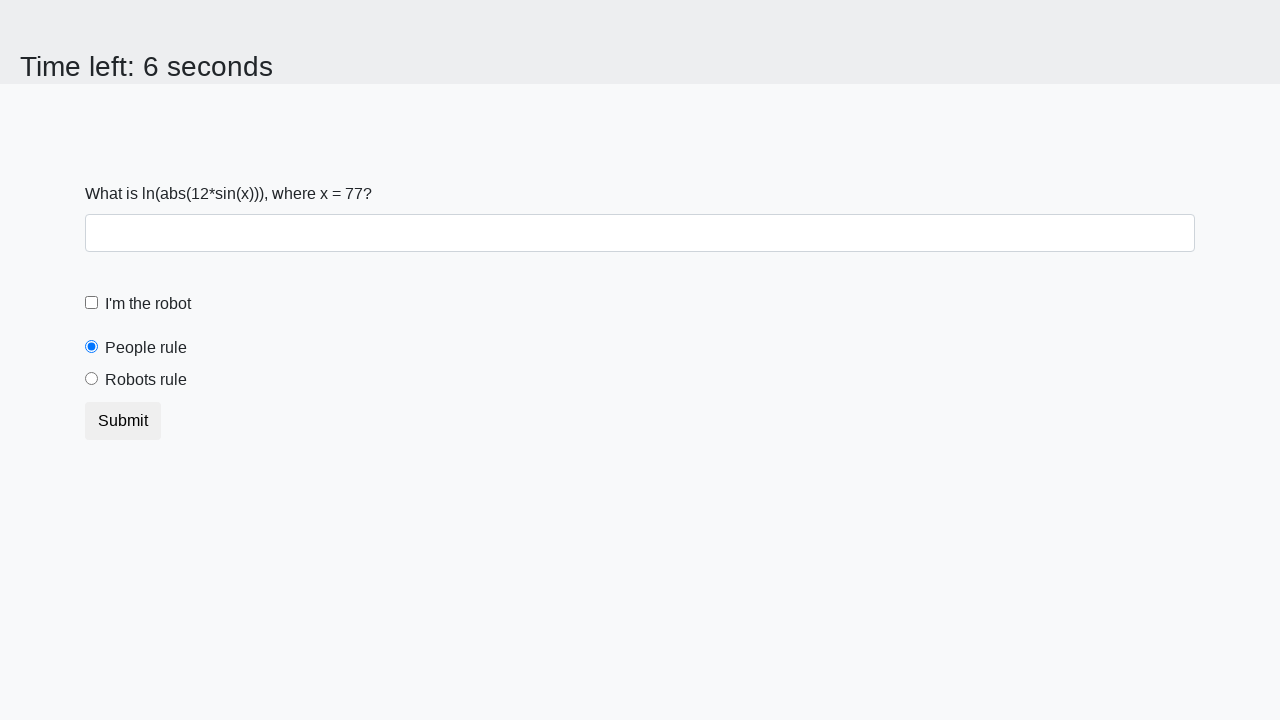

Filled answer field with calculated value on #answer
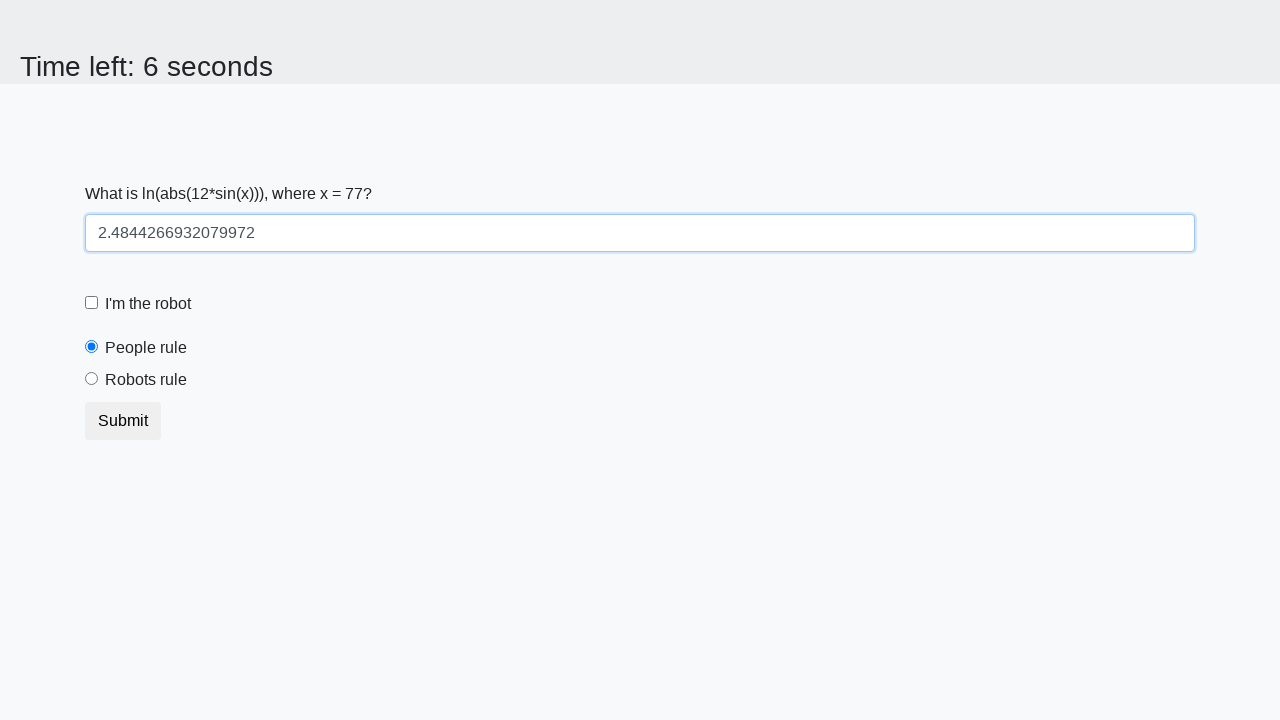

Checked the robot checkbox at (92, 303) on #robotCheckbox
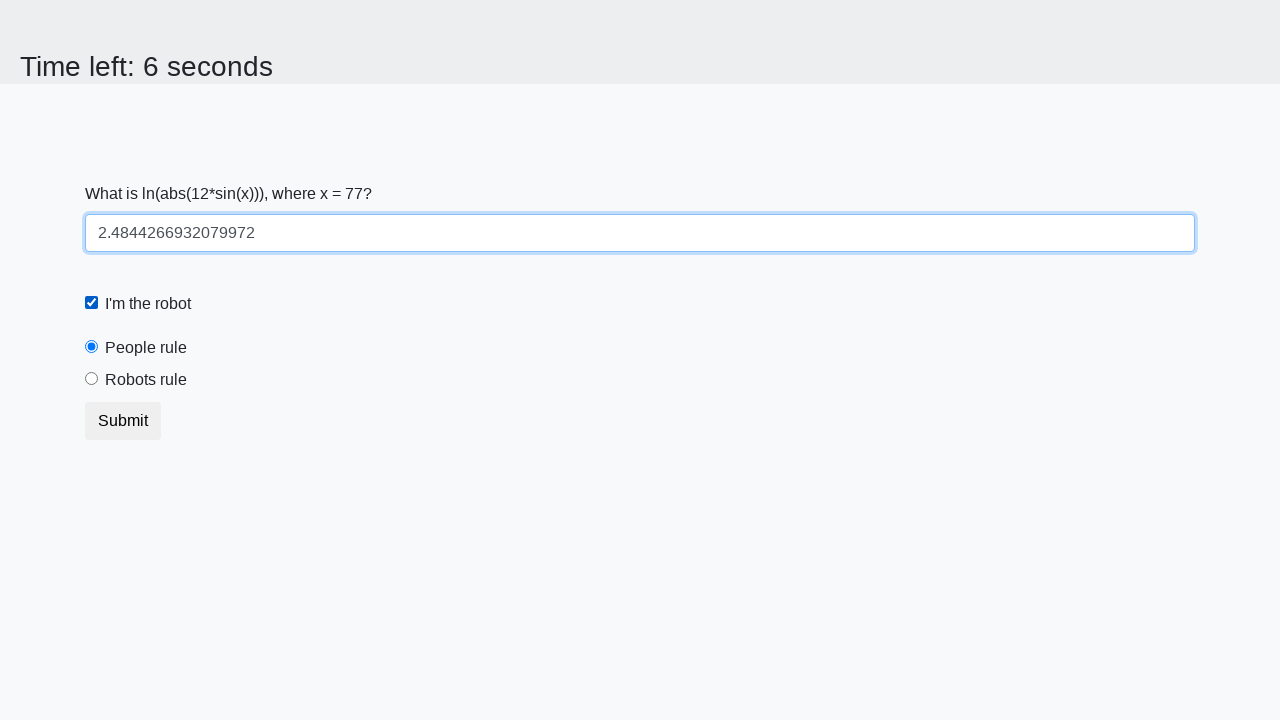

Selected the robots rule radio button at (92, 379) on #robotsRule
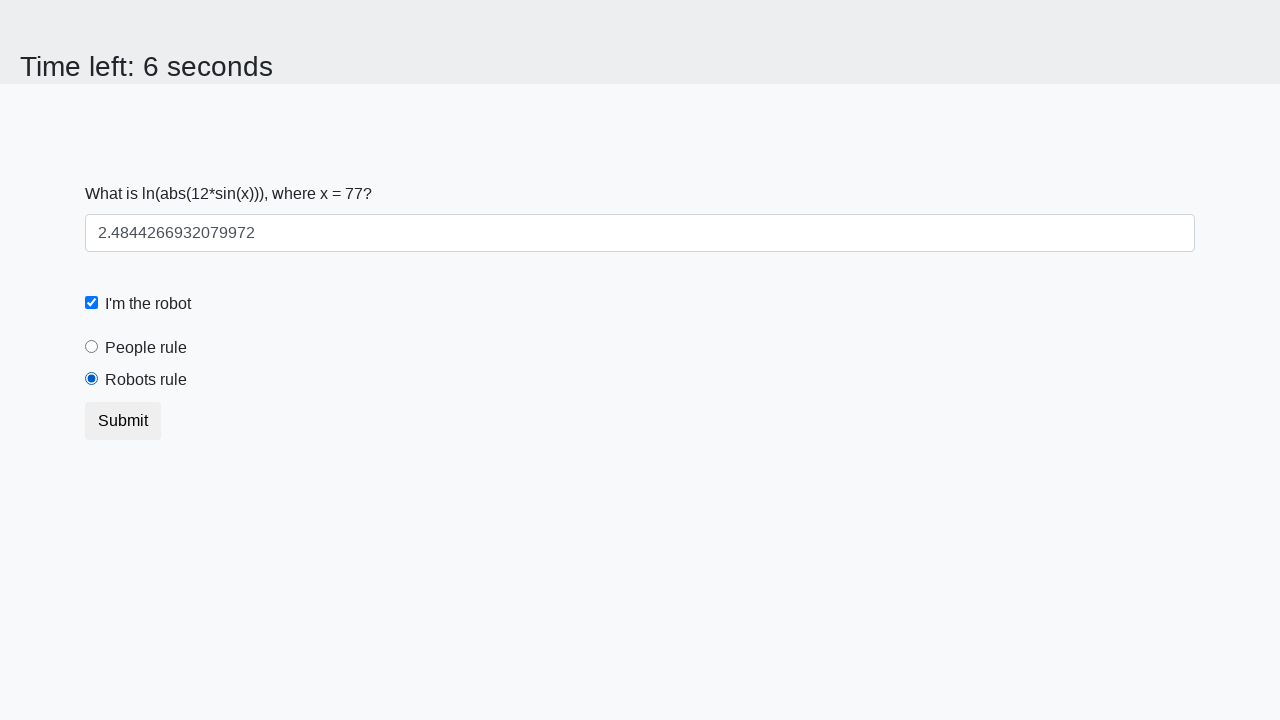

Clicked submit button to submit the form at (123, 421) on button.btn
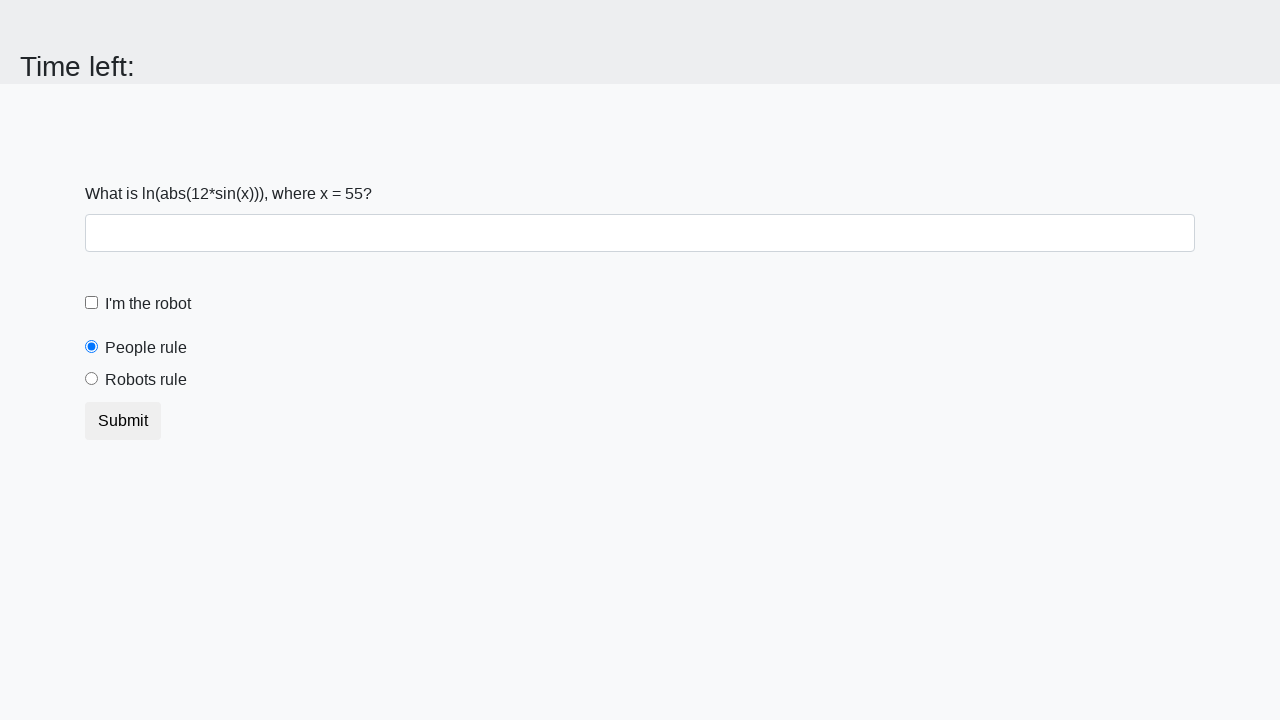

Waited for page to process form submission
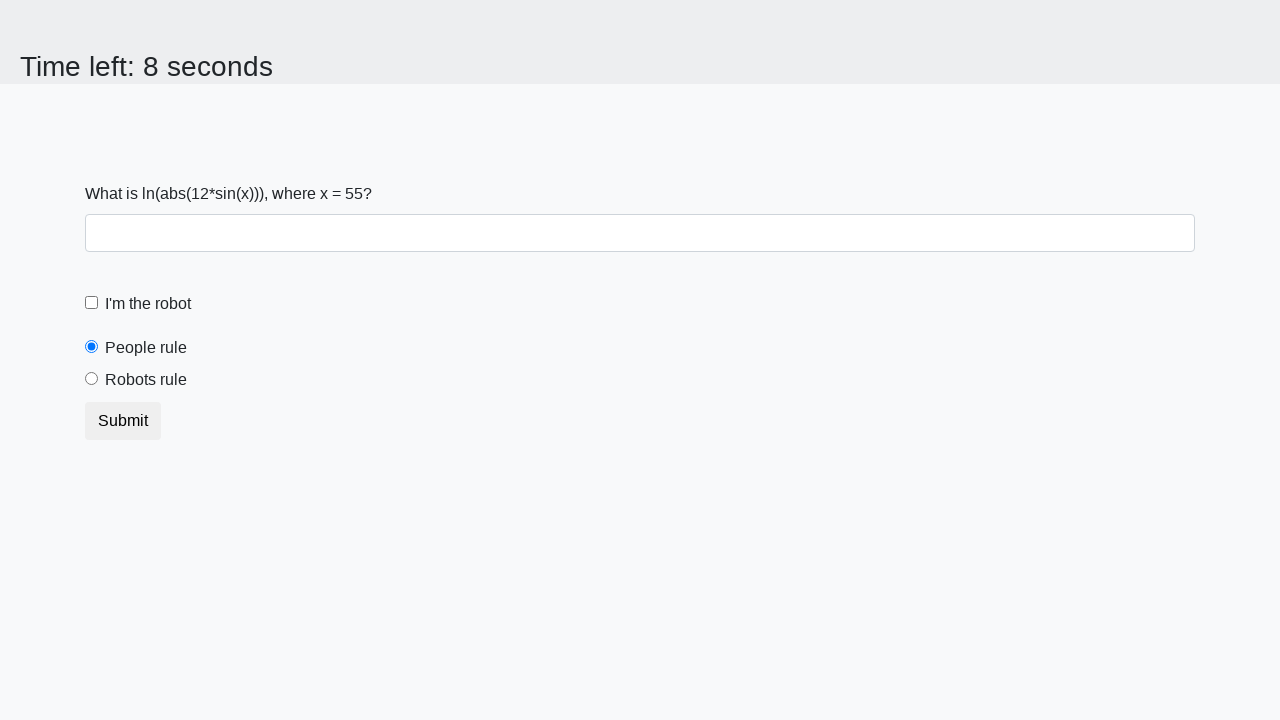

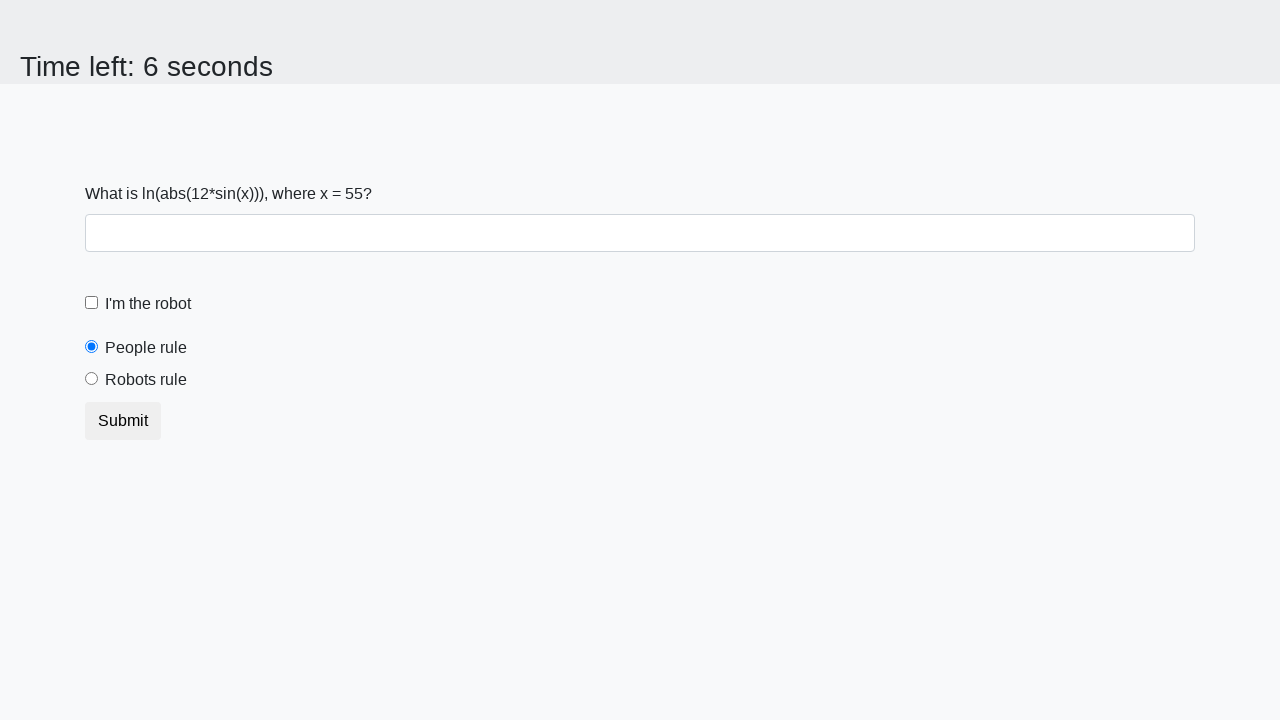